Tests that clicking the Sign Up link on the login page redirects to the signup page

Starting URL: https://aims-omega.vercel.app/login

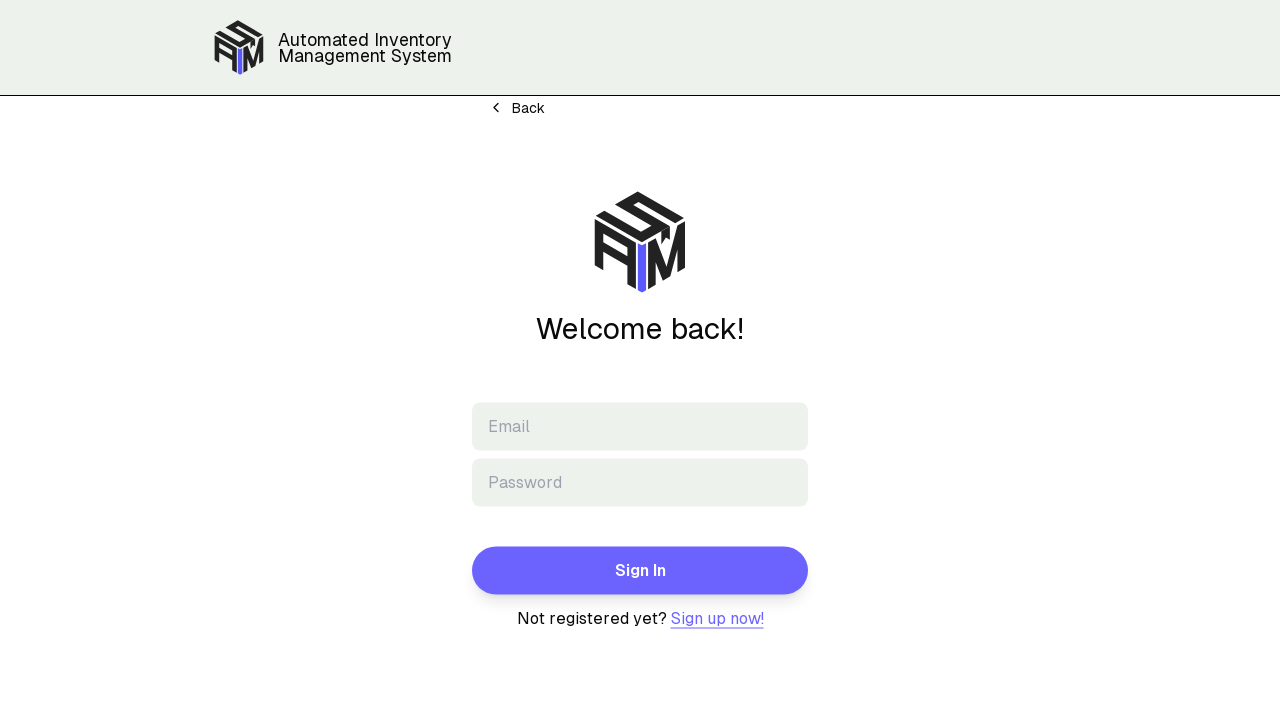

Clicked Sign Up link on login page at (717, 618) on text=Sign Up
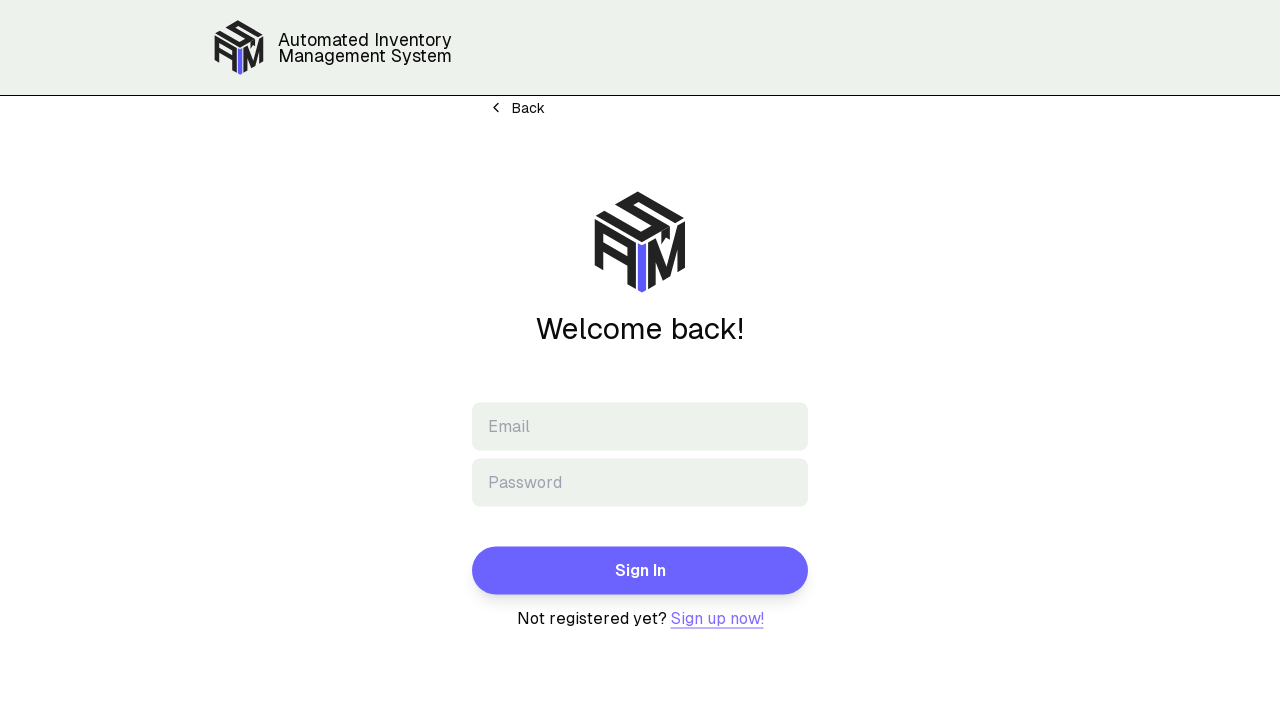

Successfully redirected to signup page
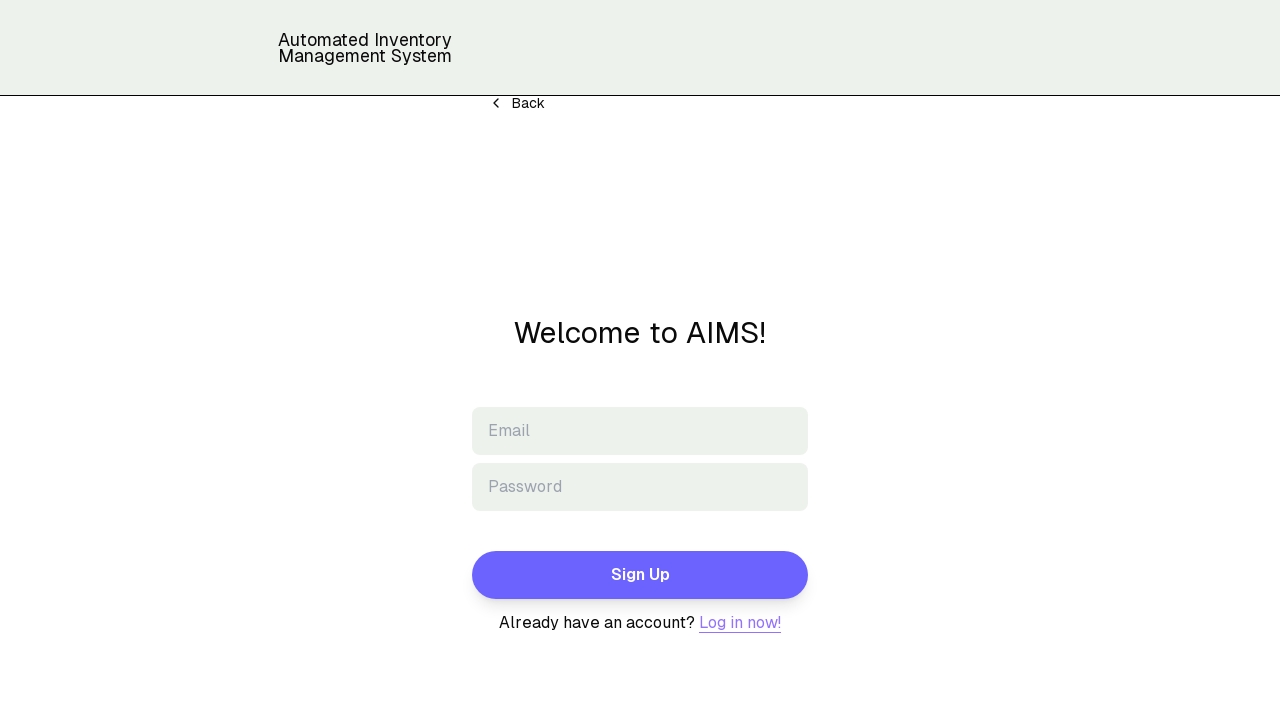

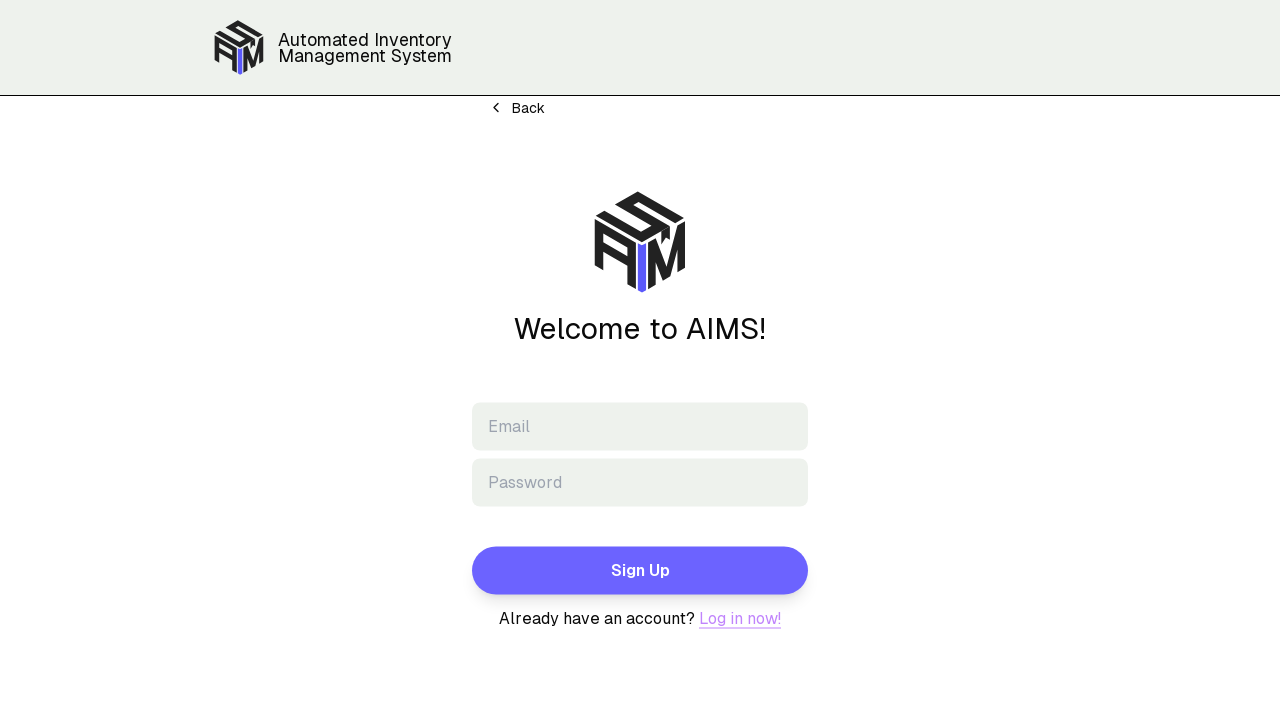